Tests the single autocomplete input by typing a character, navigating through suggestions using arrow keys, selecting an option with Enter, and verifying the selection shows "Aqua".

Starting URL: https://demoqa.com/auto-complete

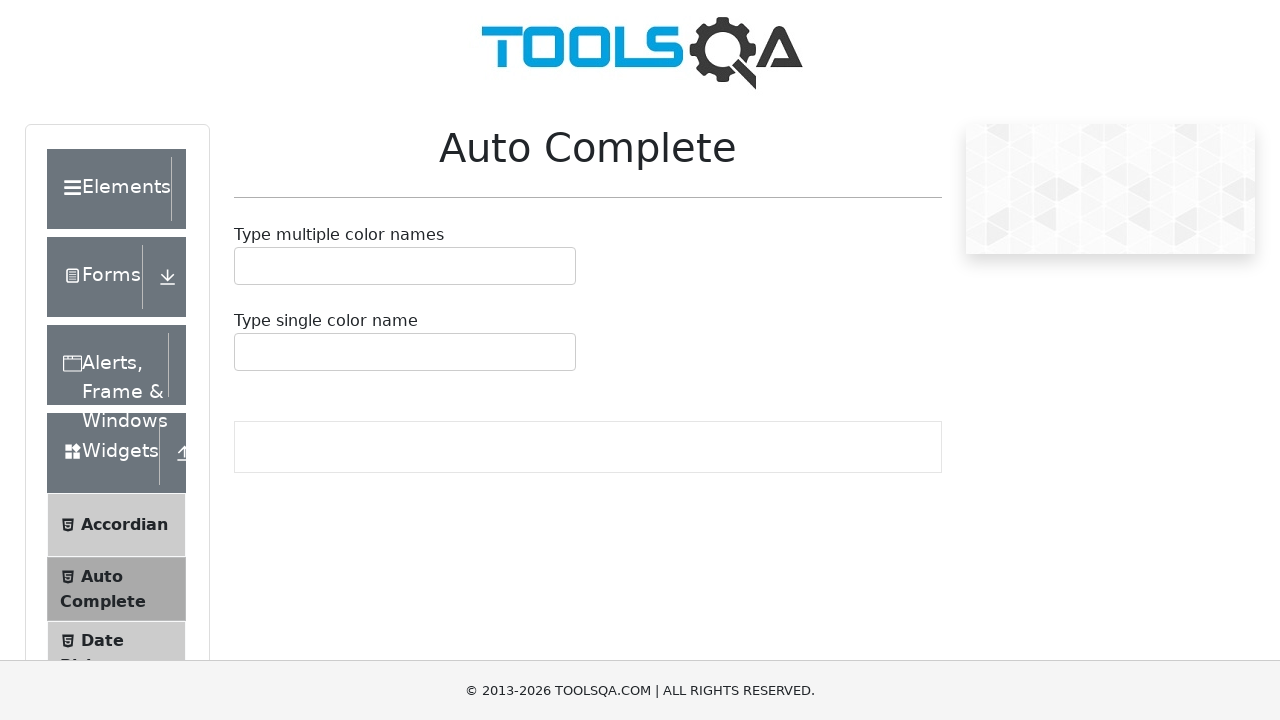

Clicked on the single autocomplete container at (405, 352) on #autoCompleteSingleContainer
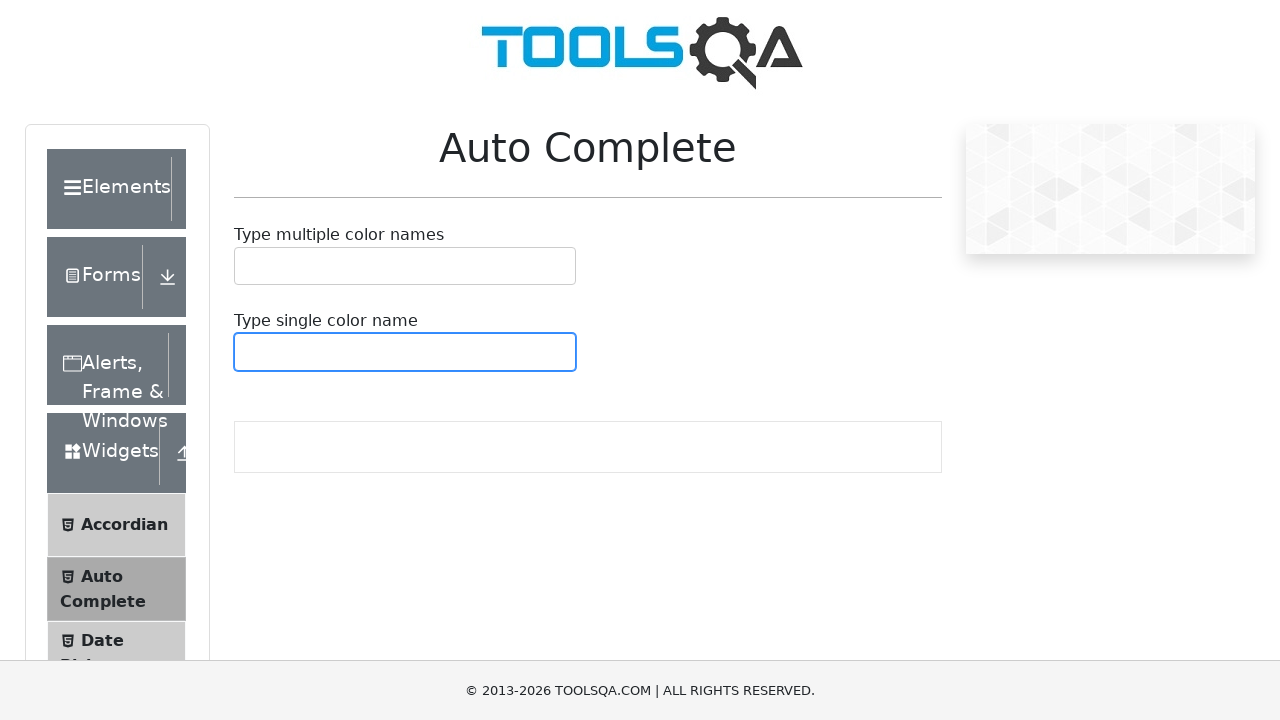

Typed 'a' into the autocomplete input field on #autoCompleteSingleInput
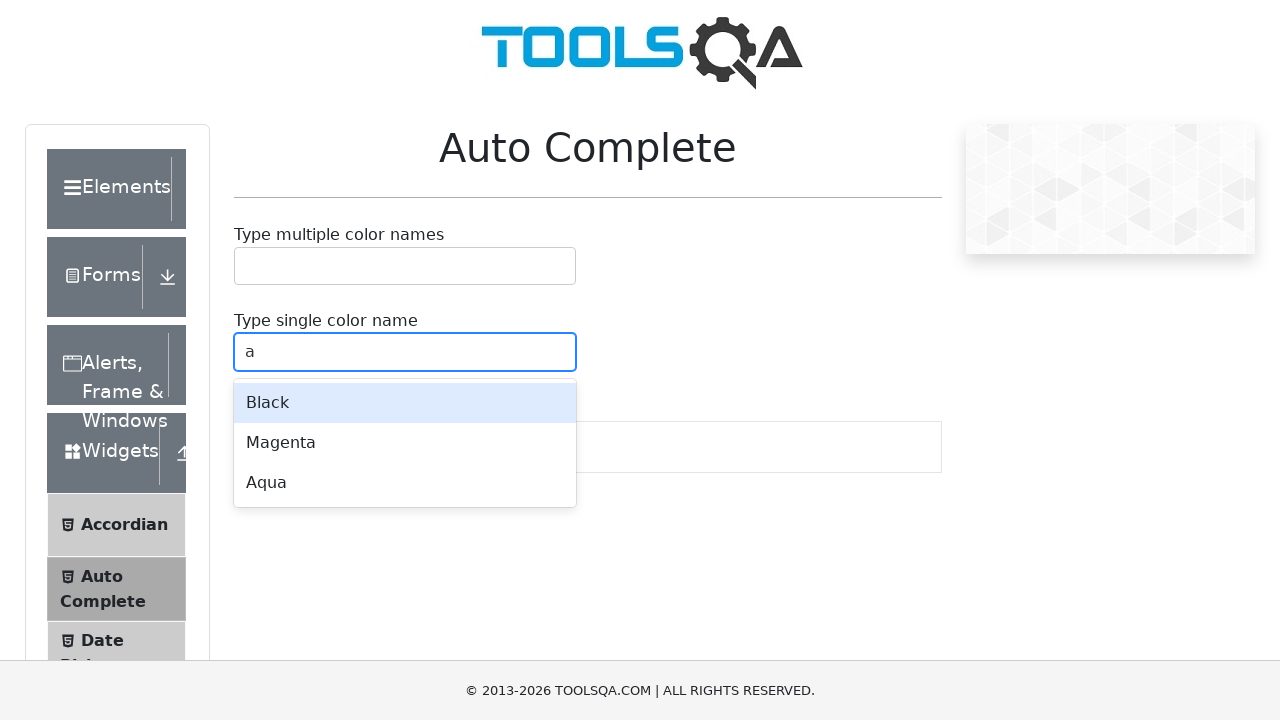

Waited for autocomplete suggestions to appear
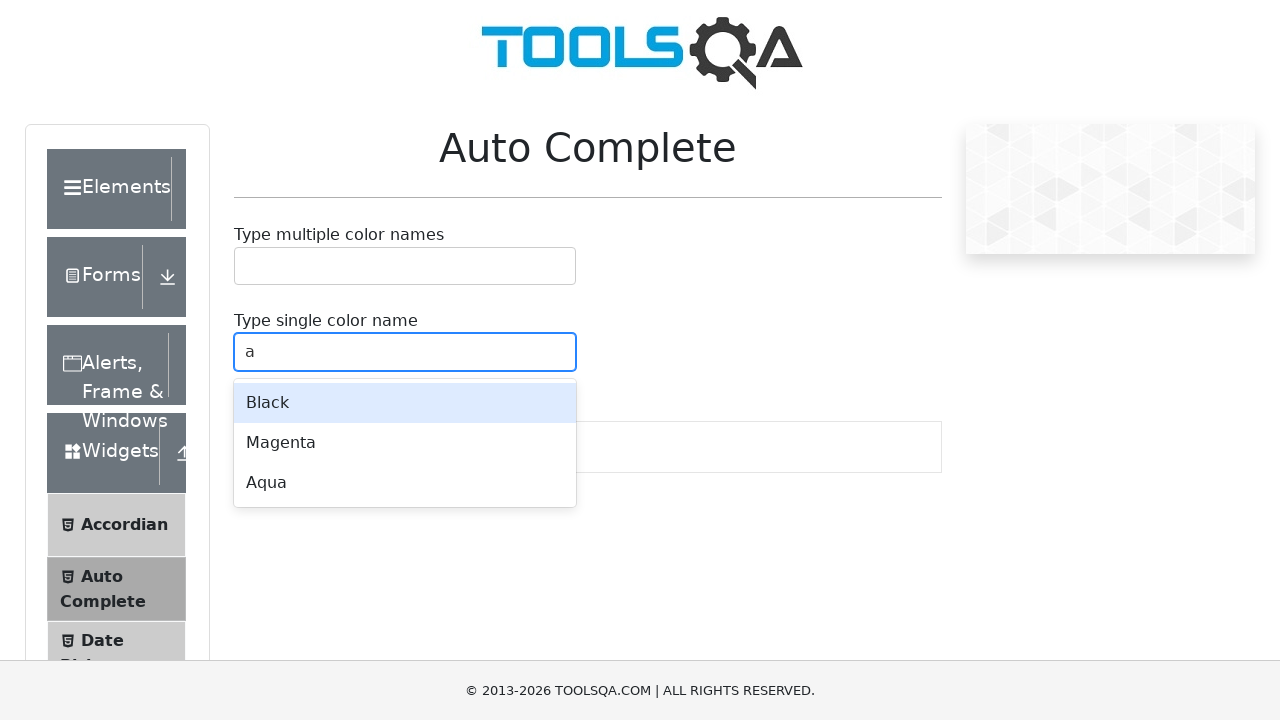

Pressed ArrowDown to navigate to next suggestion
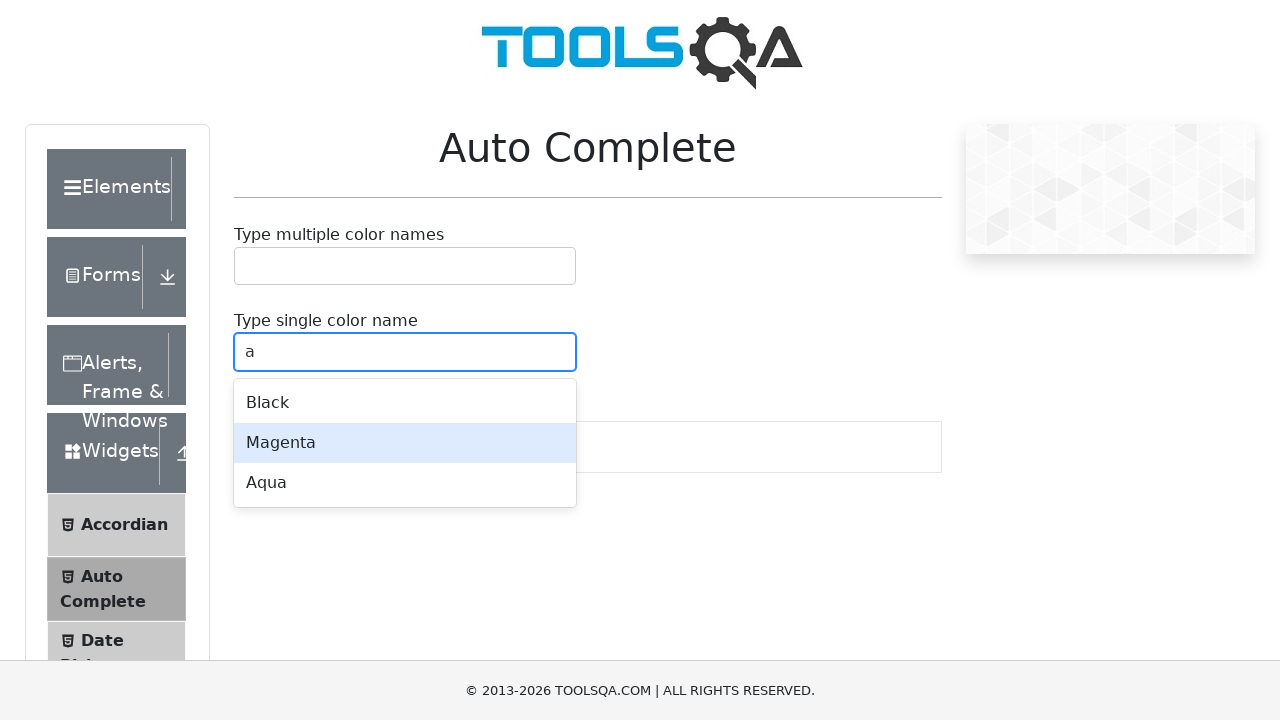

Pressed ArrowDown again to navigate to second suggestion
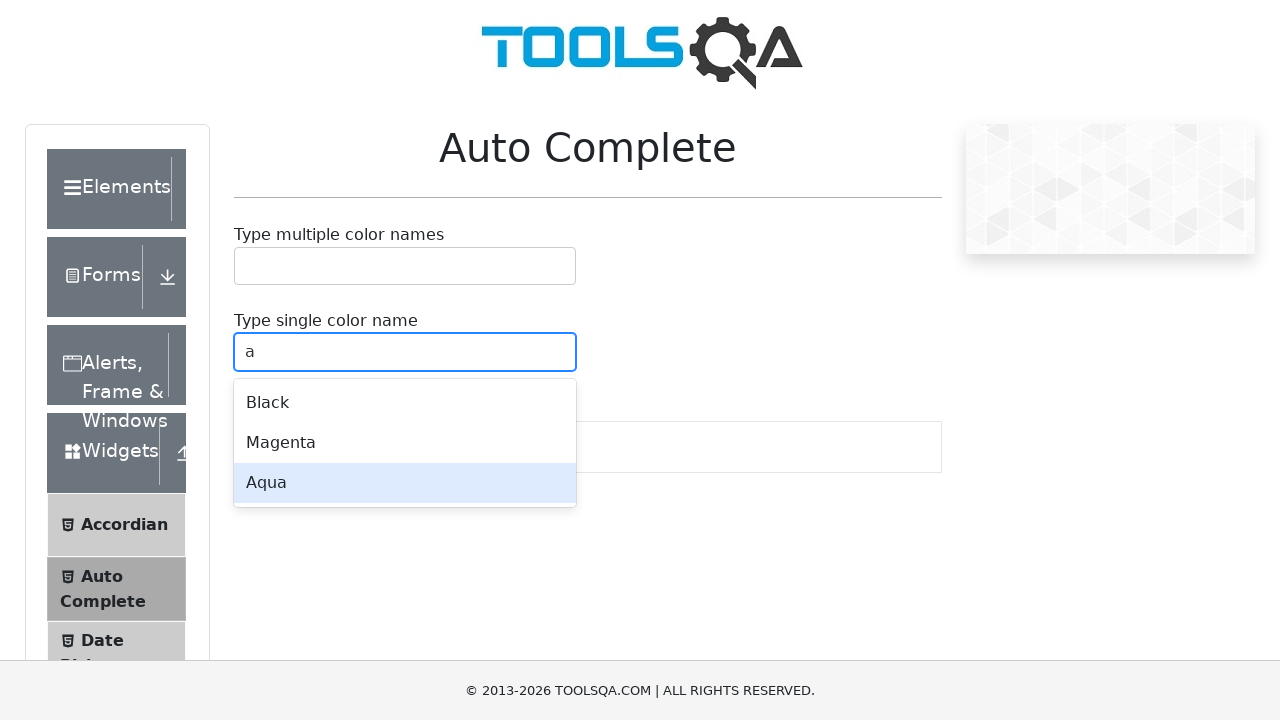

Pressed Enter to select the highlighted suggestion
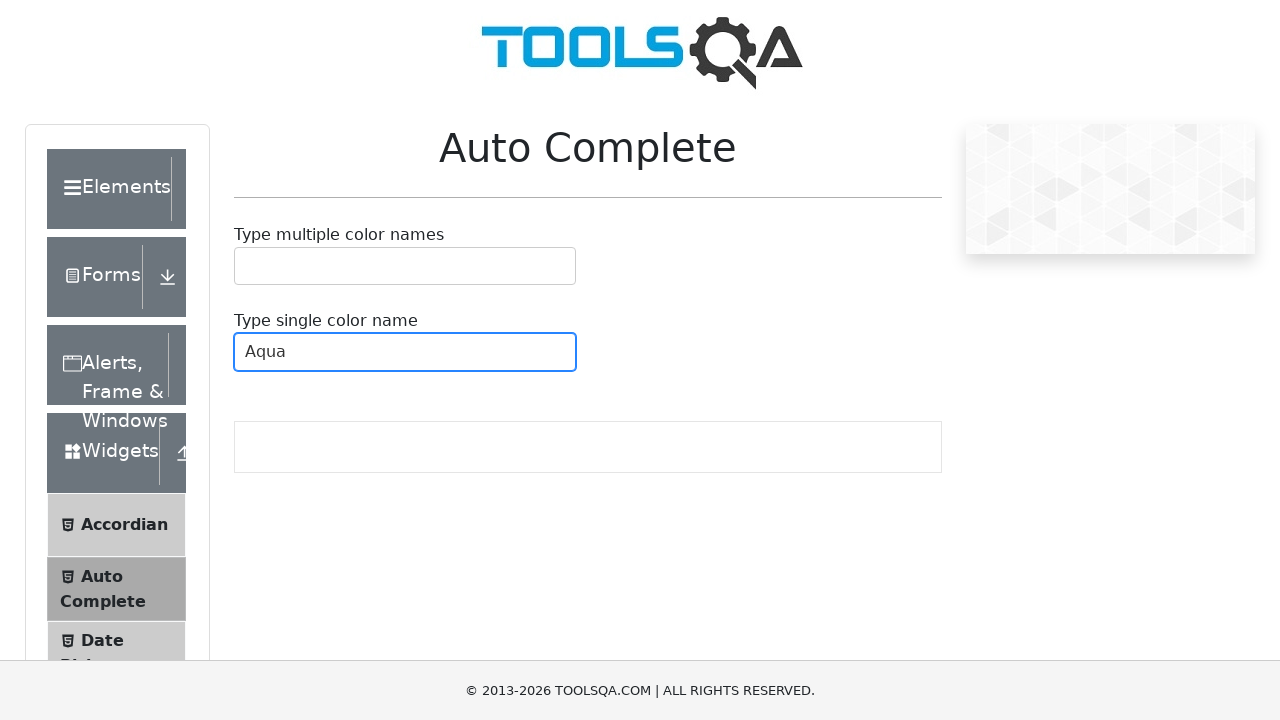

Waited for selection to be applied
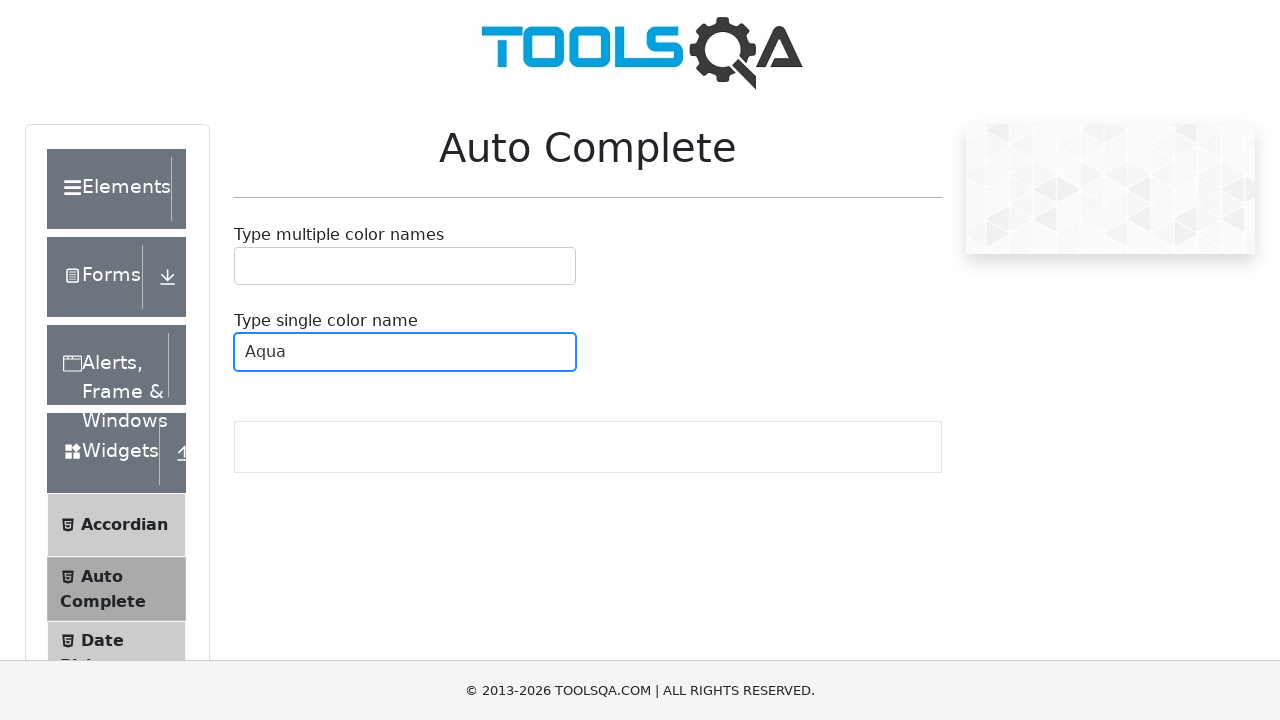

Verified that 'Aqua' element is visible
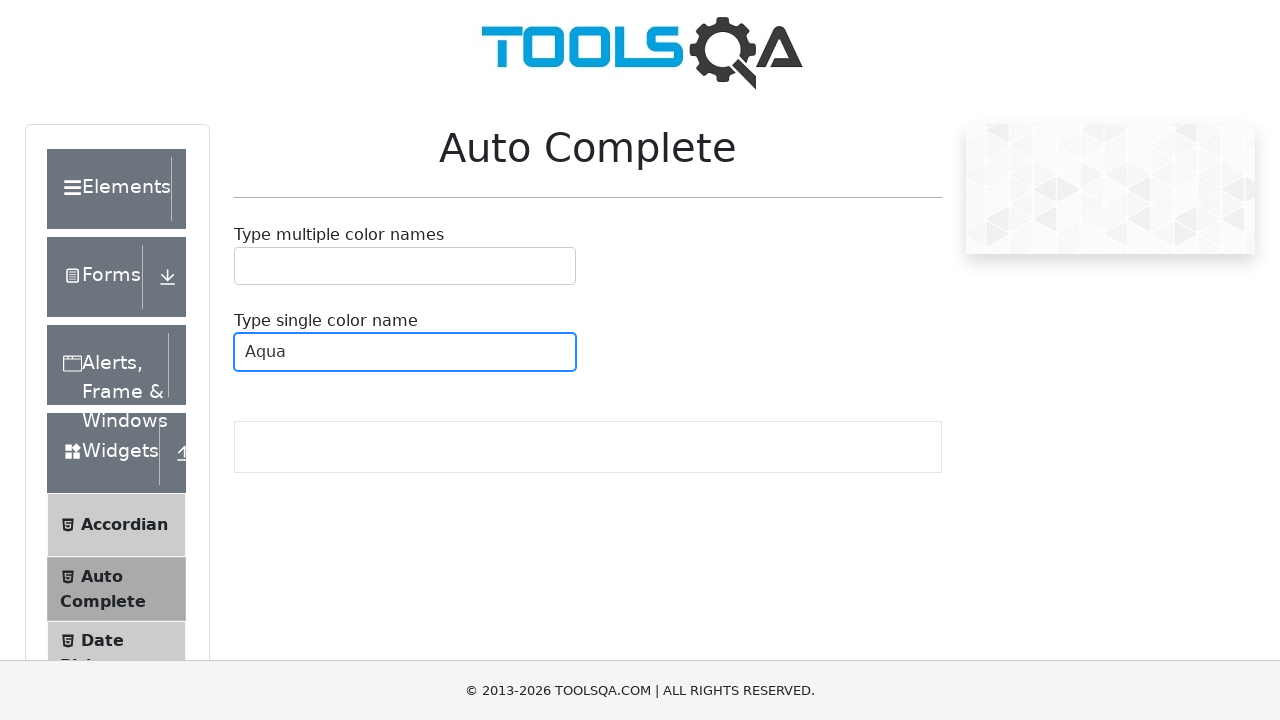

Asserted that 'Aqua' was selected (text content contains 'aqua')
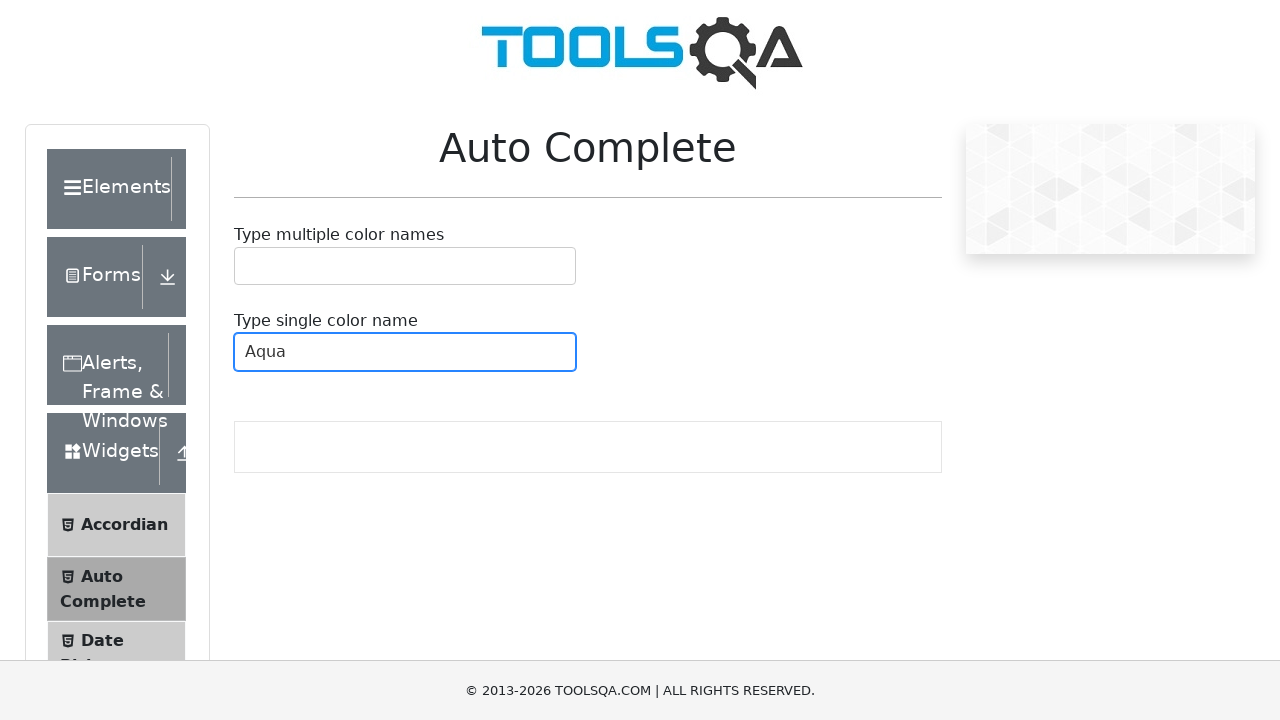

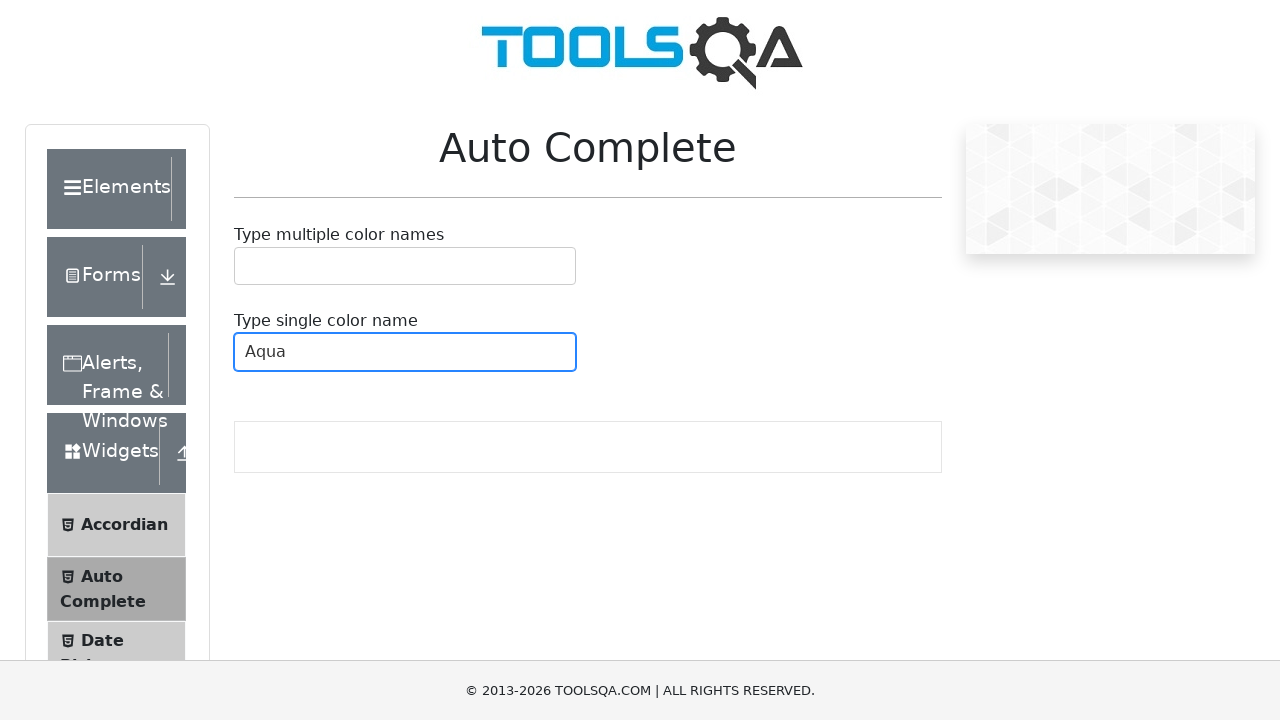